Tests opting out of A/B testing by adding an opt-out cookie after visiting the page, then refreshing to verify the test is disabled

Starting URL: http://the-internet.herokuapp.com/abtest

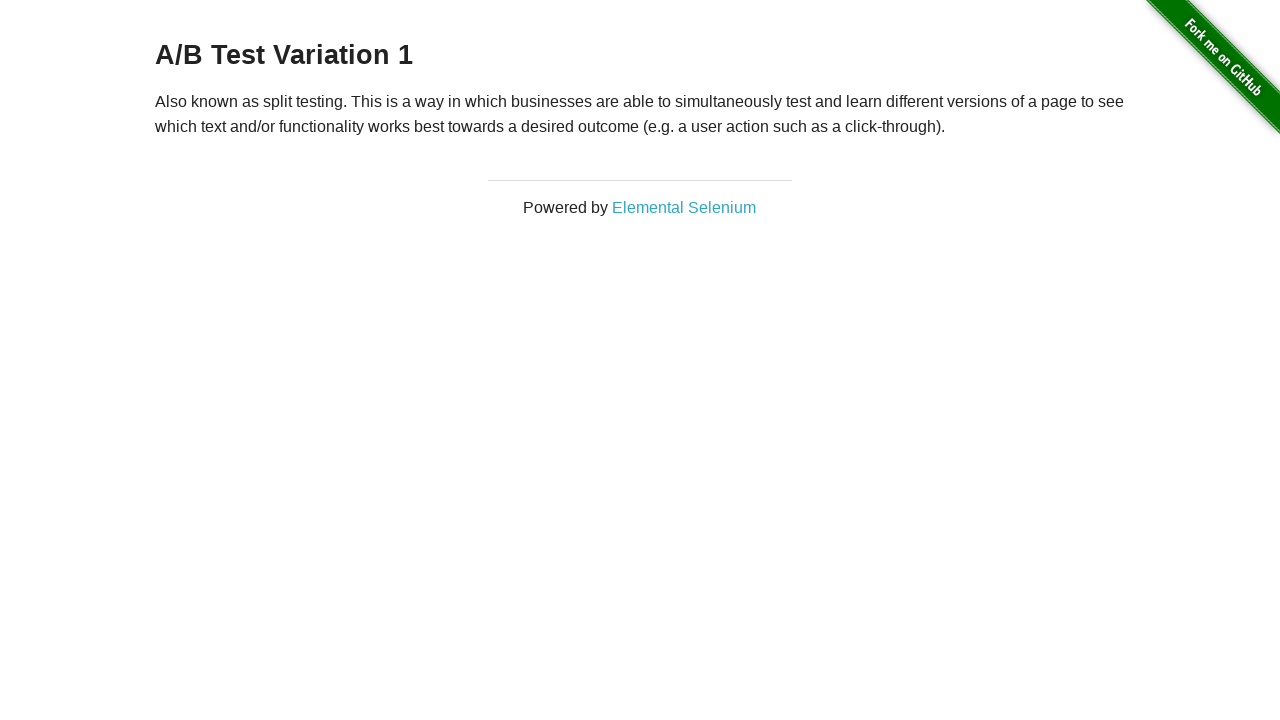

Navigated to A/B test page
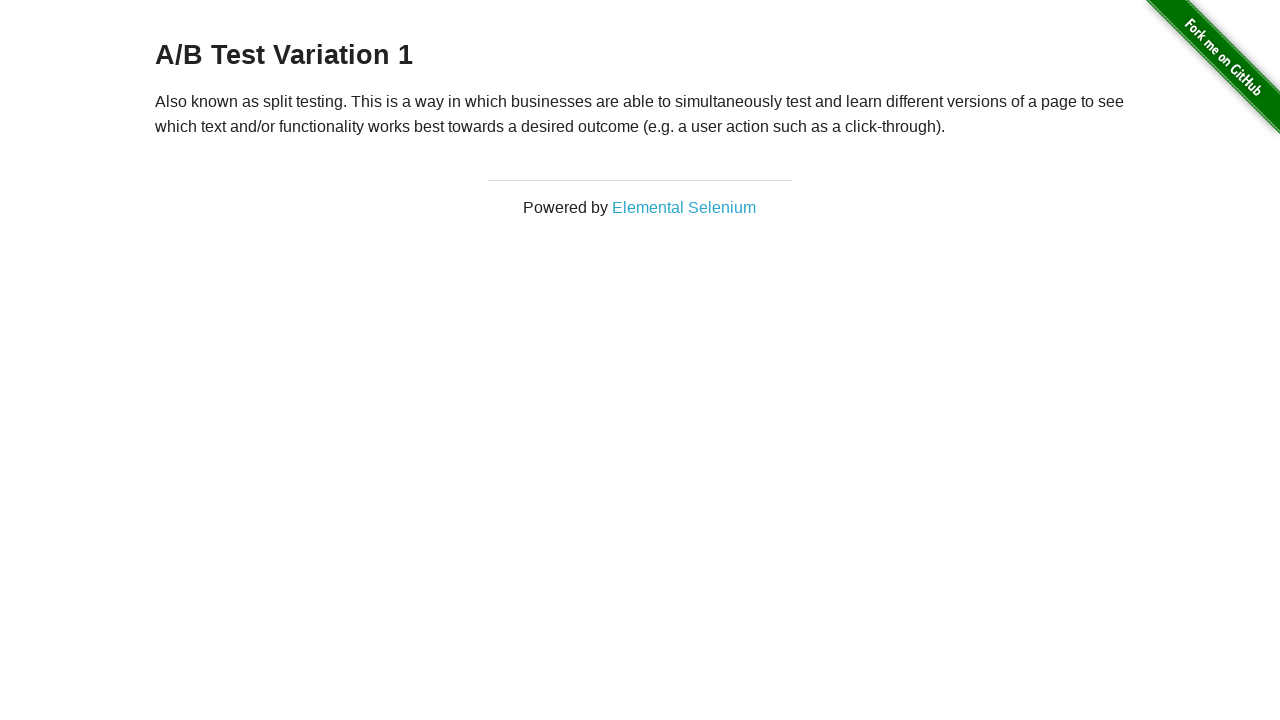

Located h3 heading element
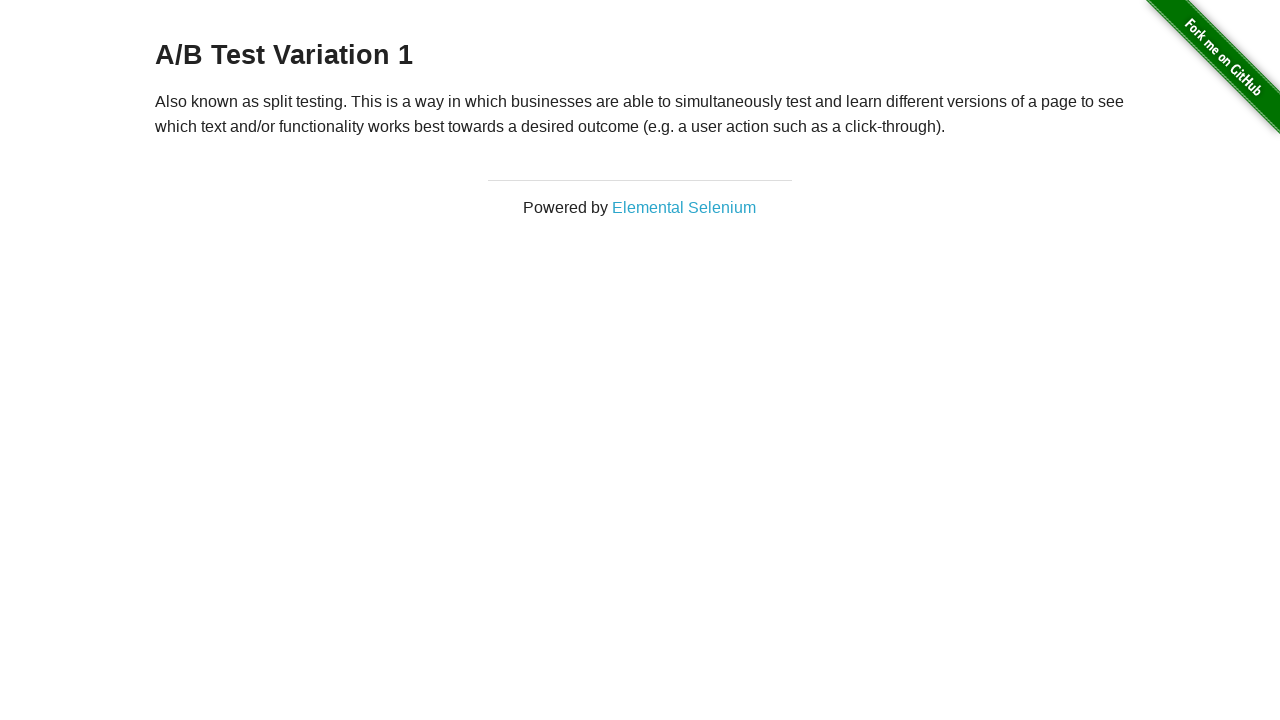

Retrieved heading text: A/B Test Variation 1
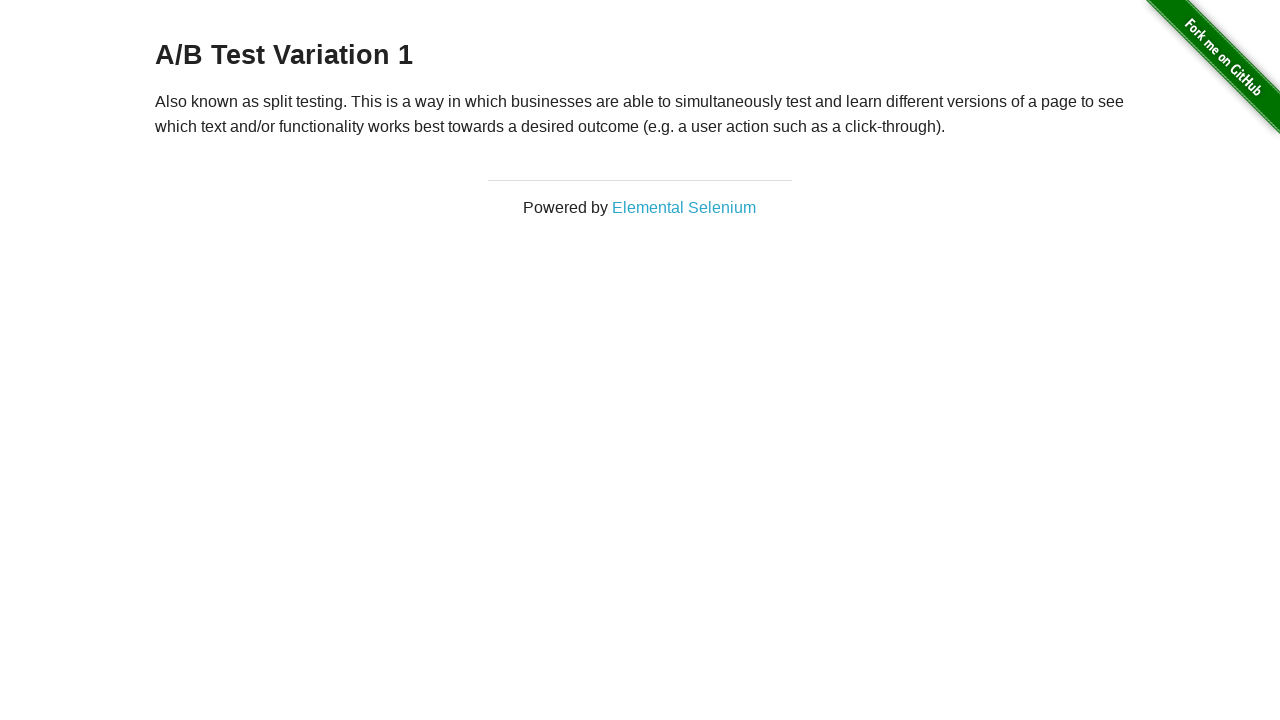

Added optimizelyOptOut cookie to opt out of A/B test
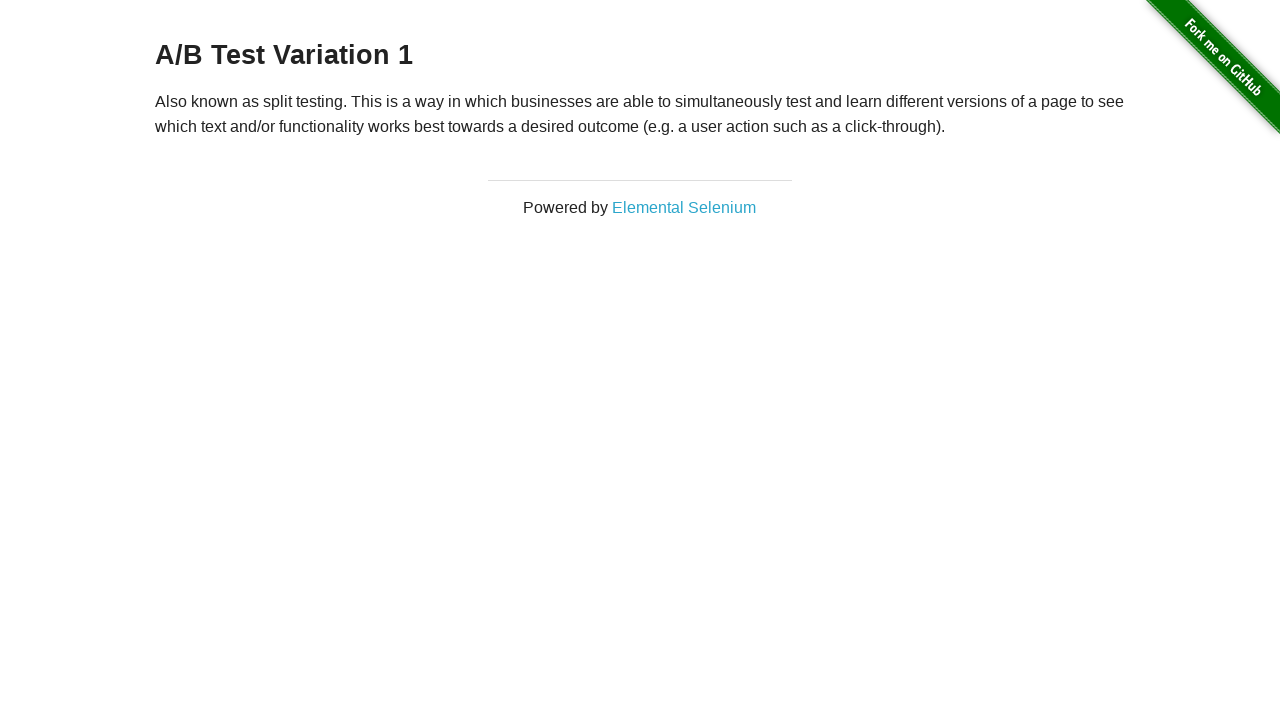

Reloaded page after adding opt-out cookie
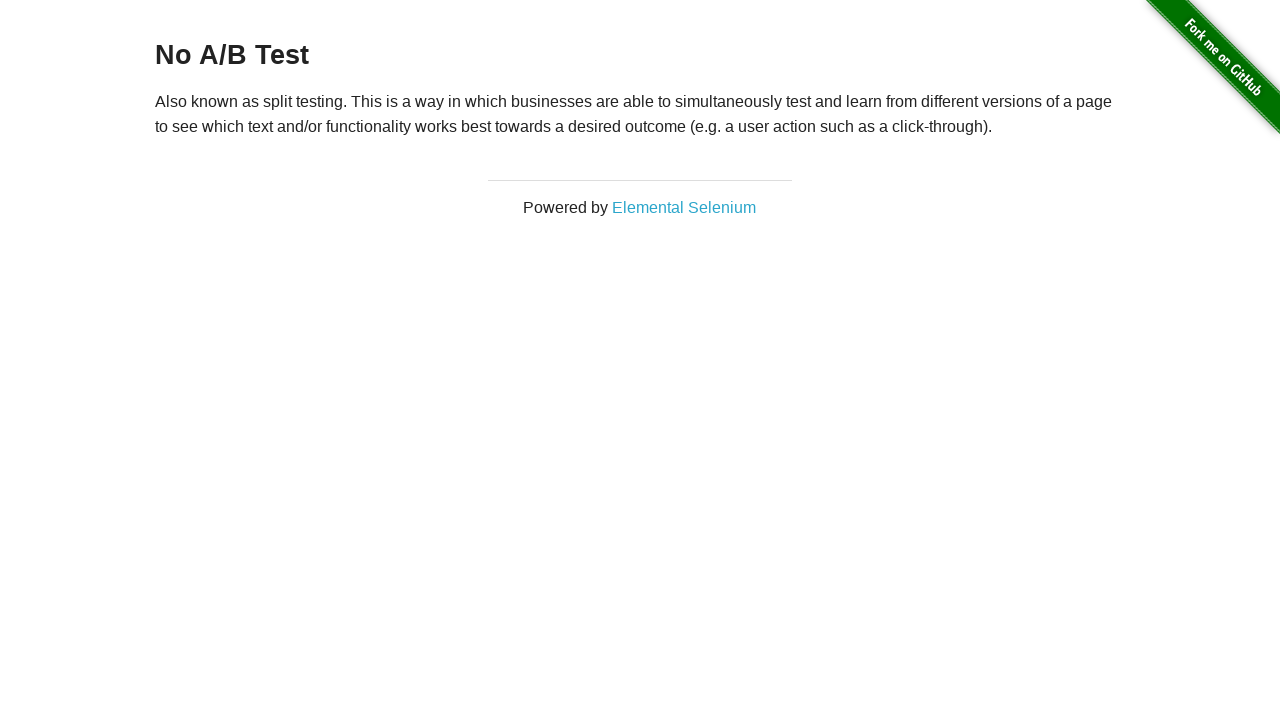

Verified heading is present after opt-out
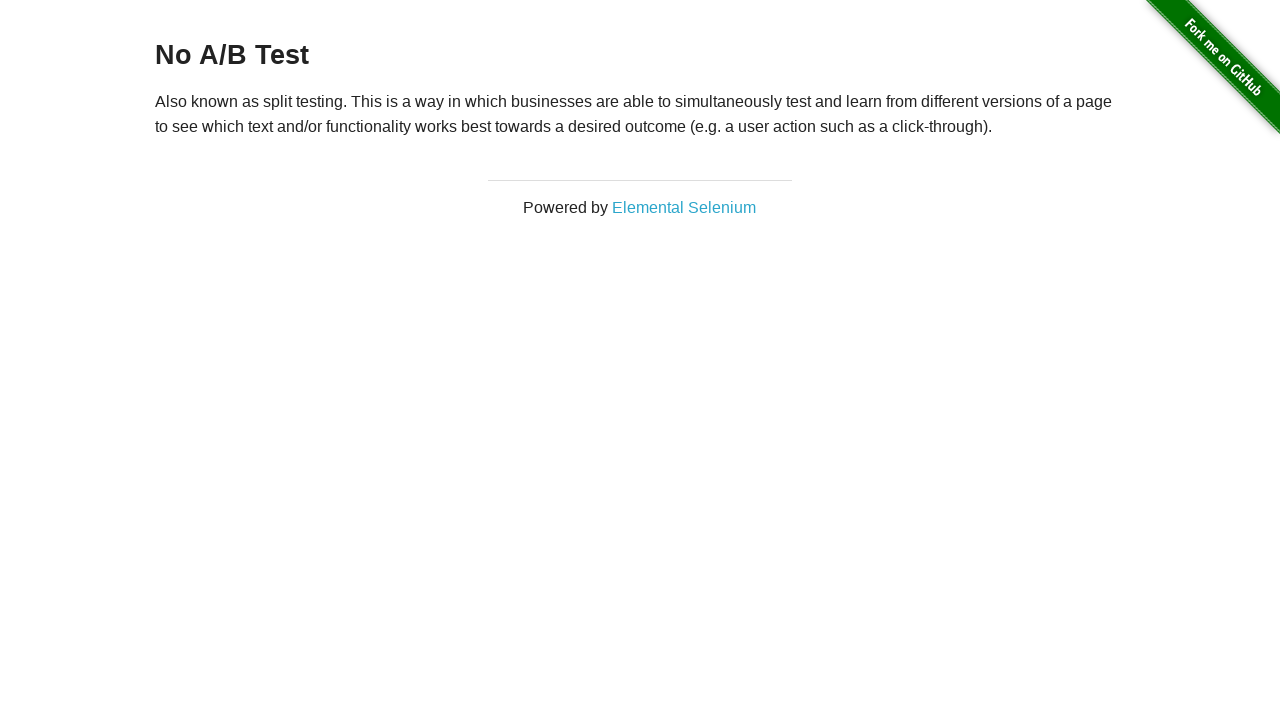

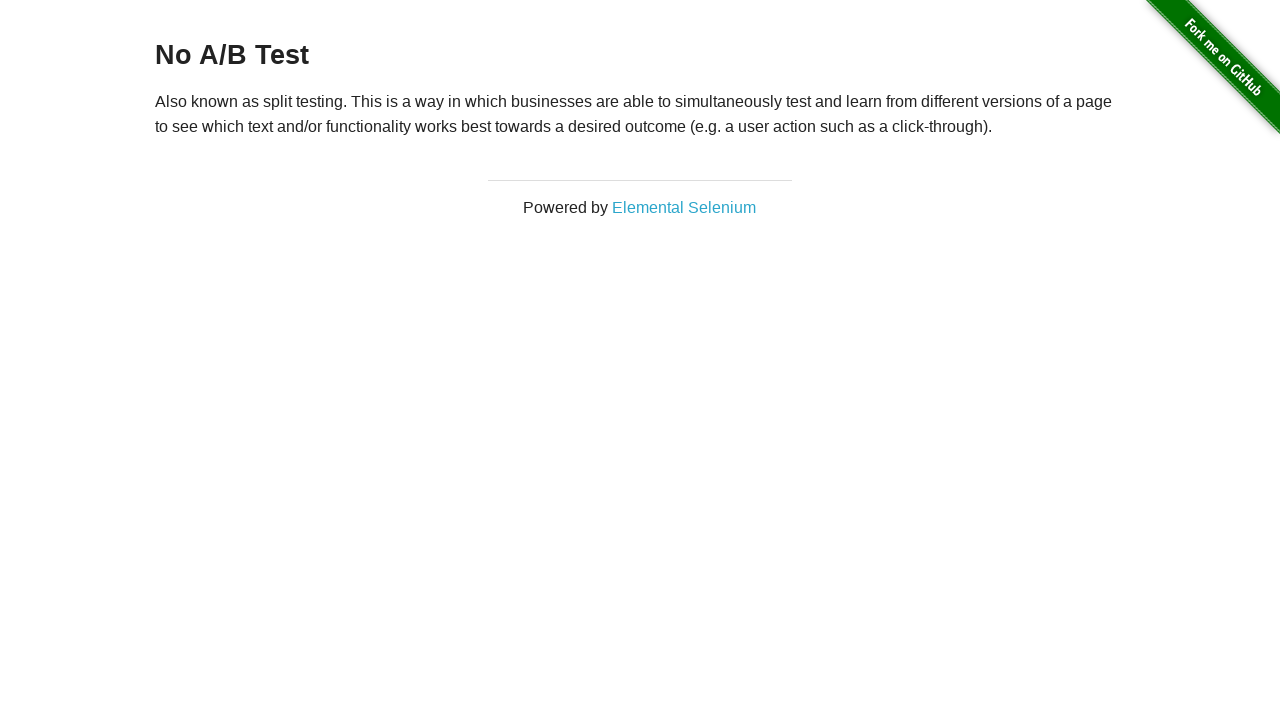